Tests browser navigation controls and window management by navigating between pages, resizing windows, and testing browser back/forward functionality

Starting URL: https://example.com/

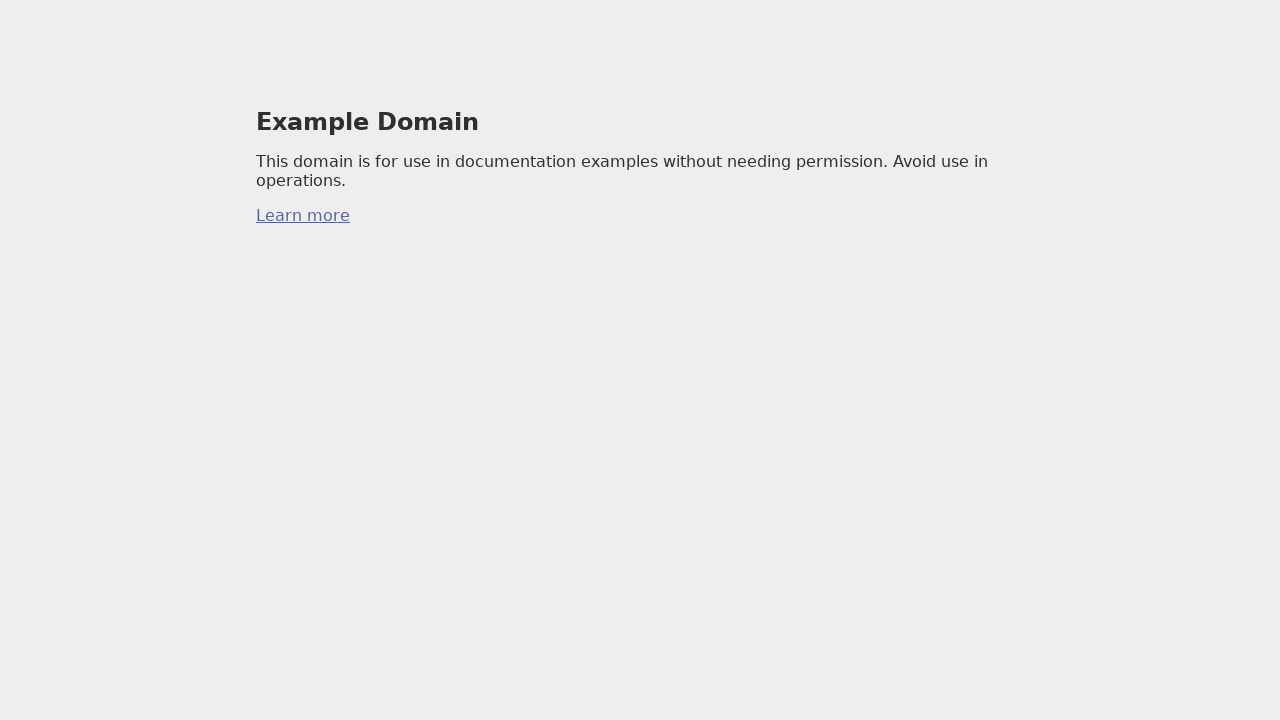

Navigated to https://selenium.dev/
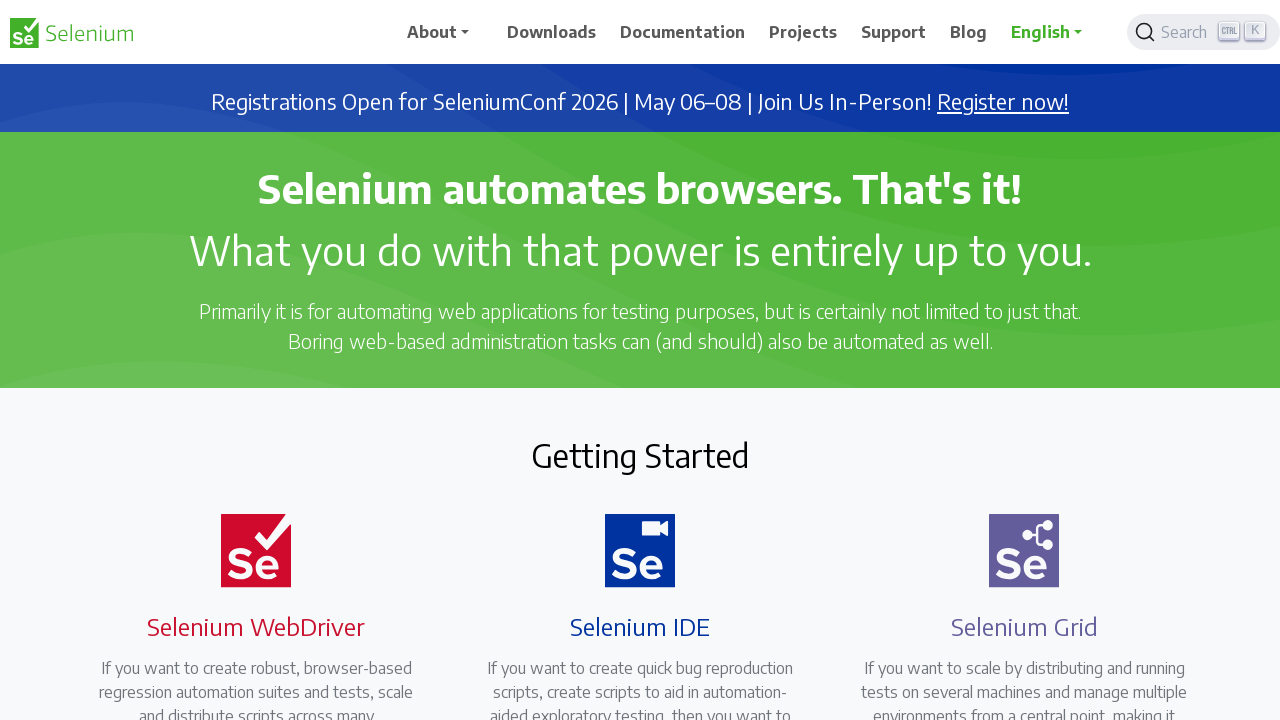

Clicked browser back button
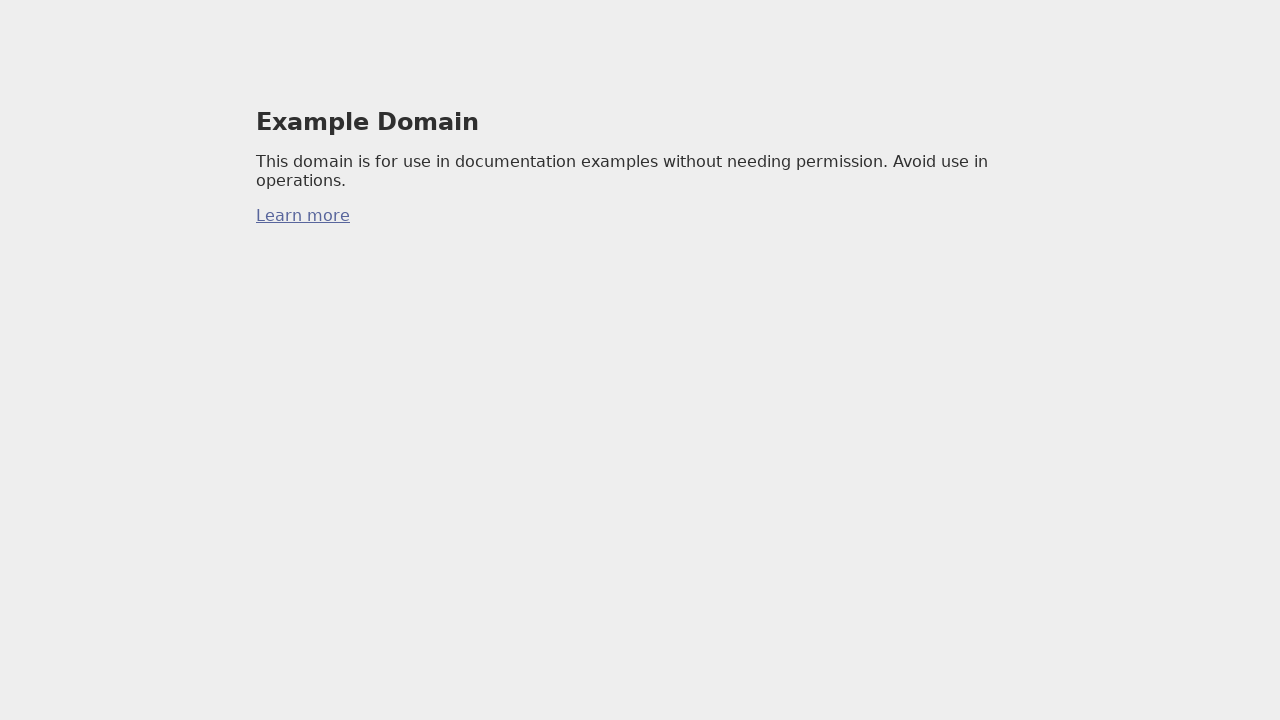

Clicked browser forward button
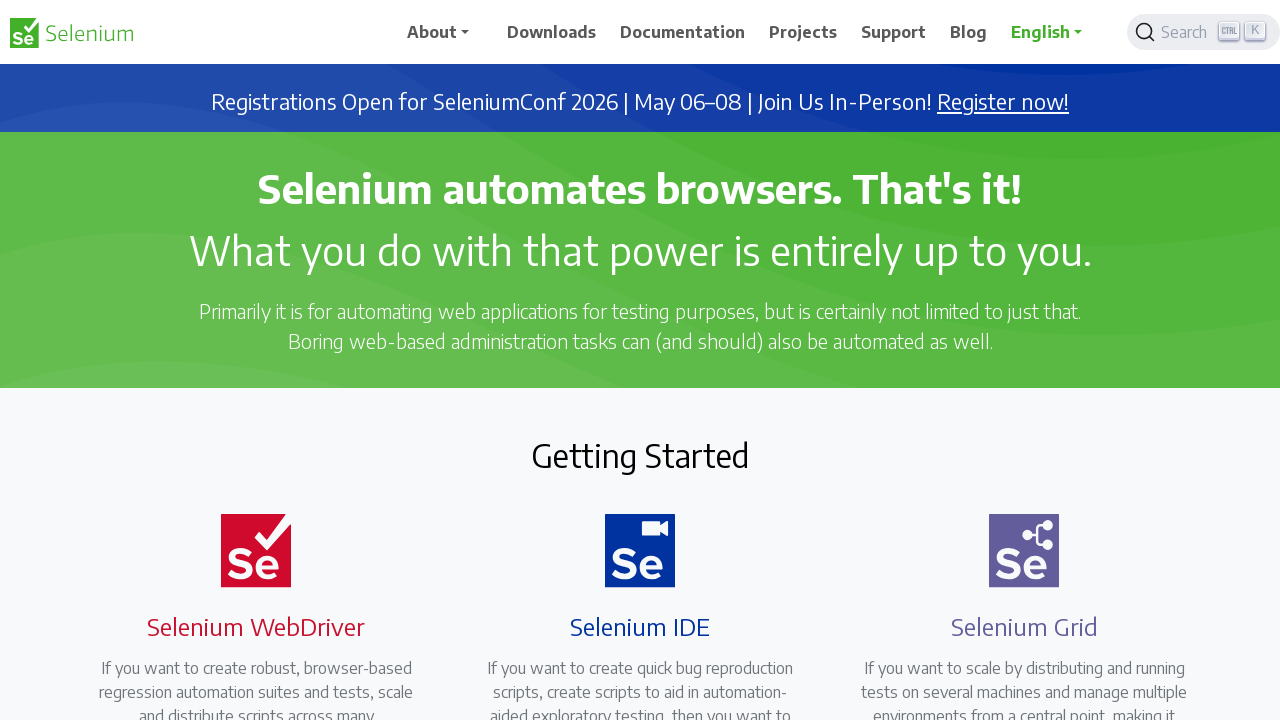

Reloaded current page
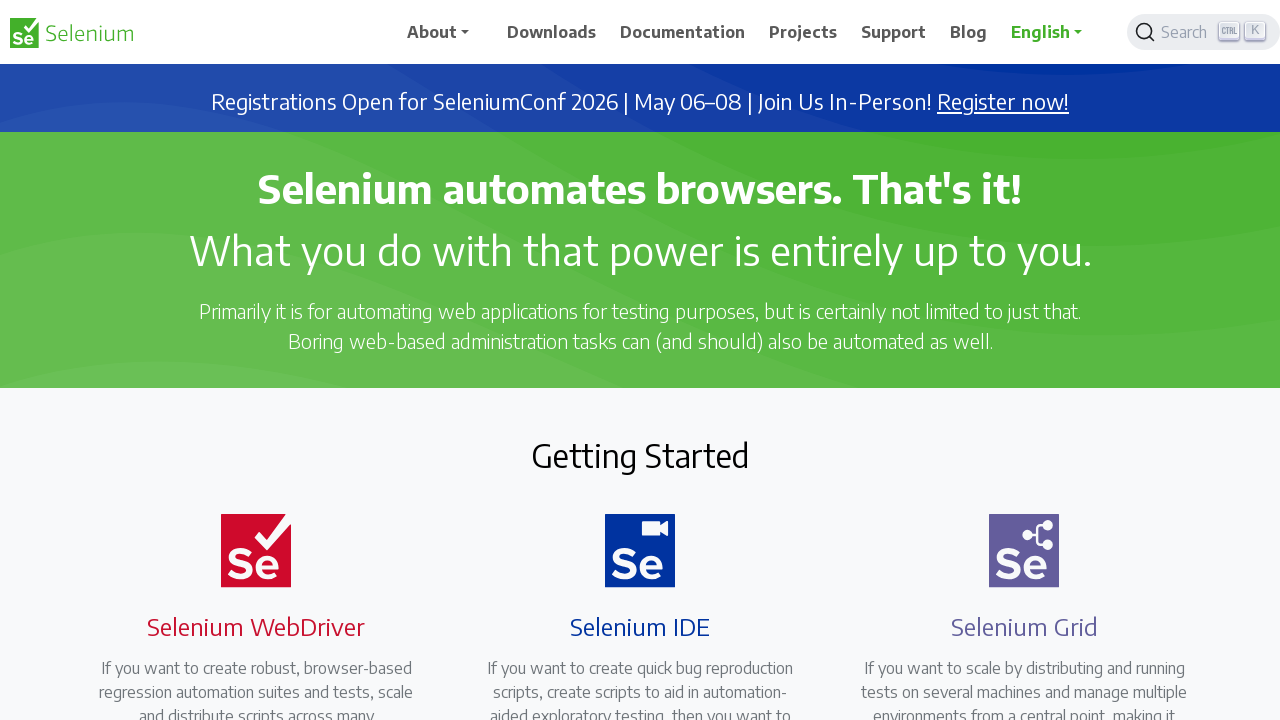

Clicked browser back button again
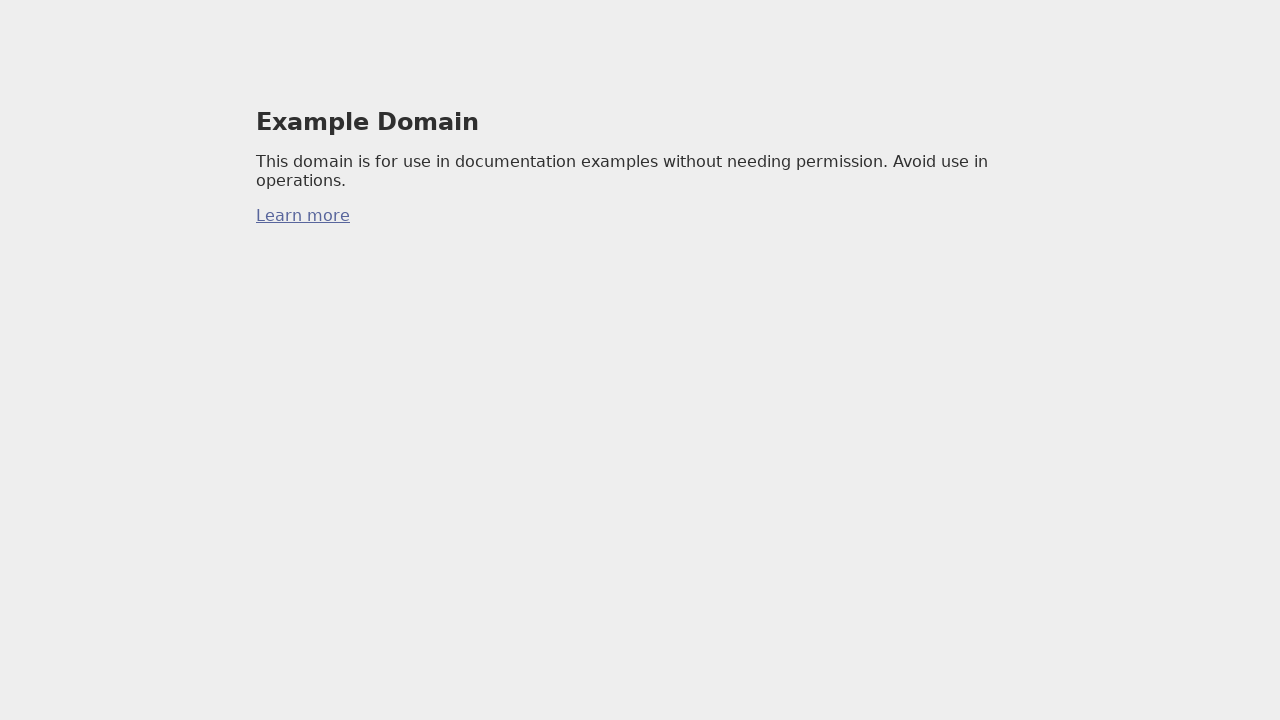

Resized viewport to 1024x768
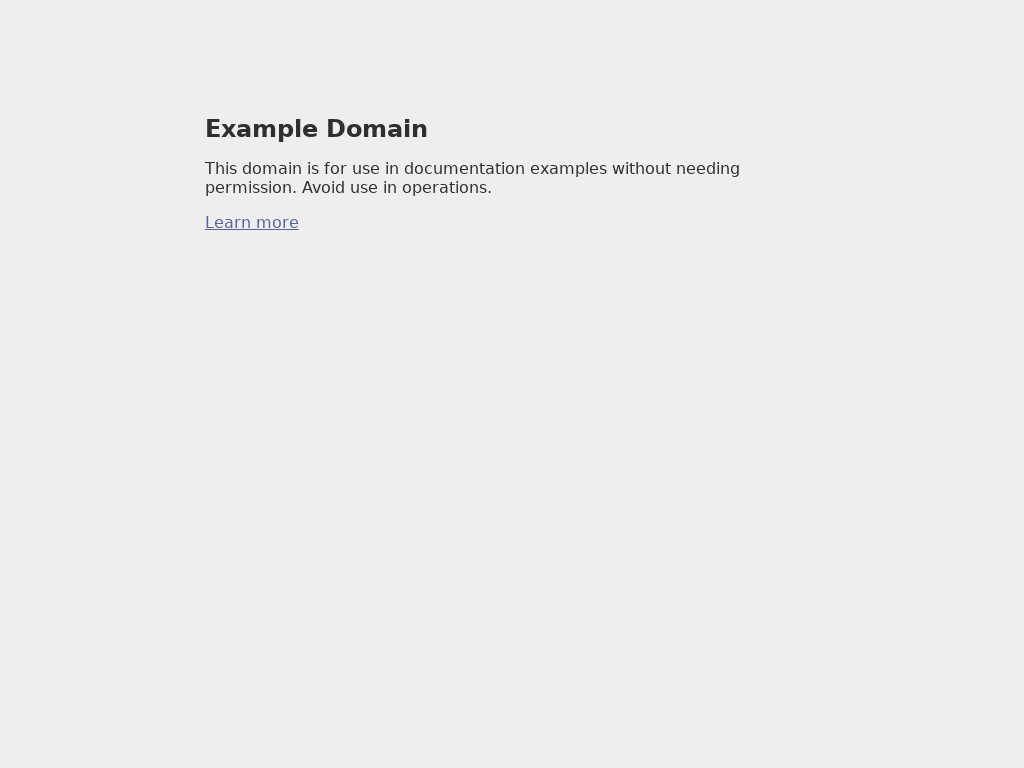

Resized viewport to 1920x1080 (maximized)
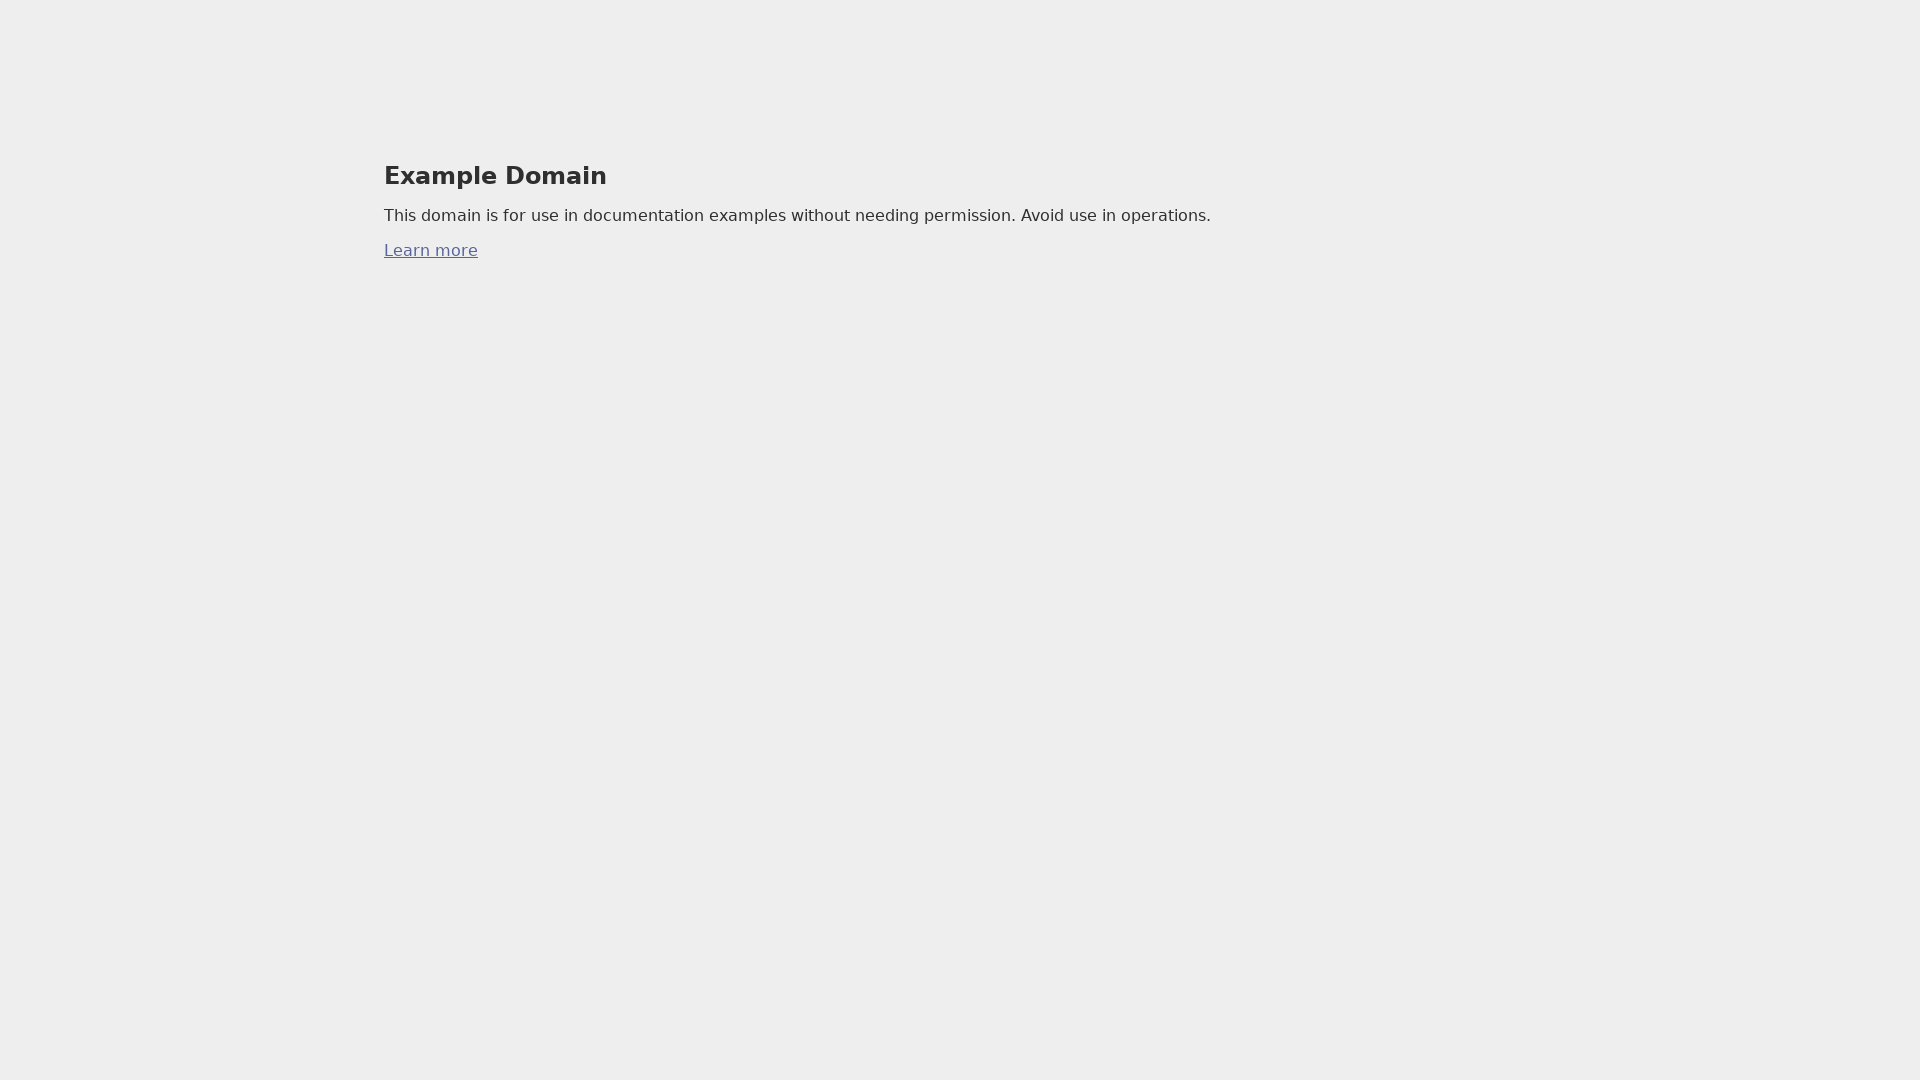

Navigated to https://example.com/
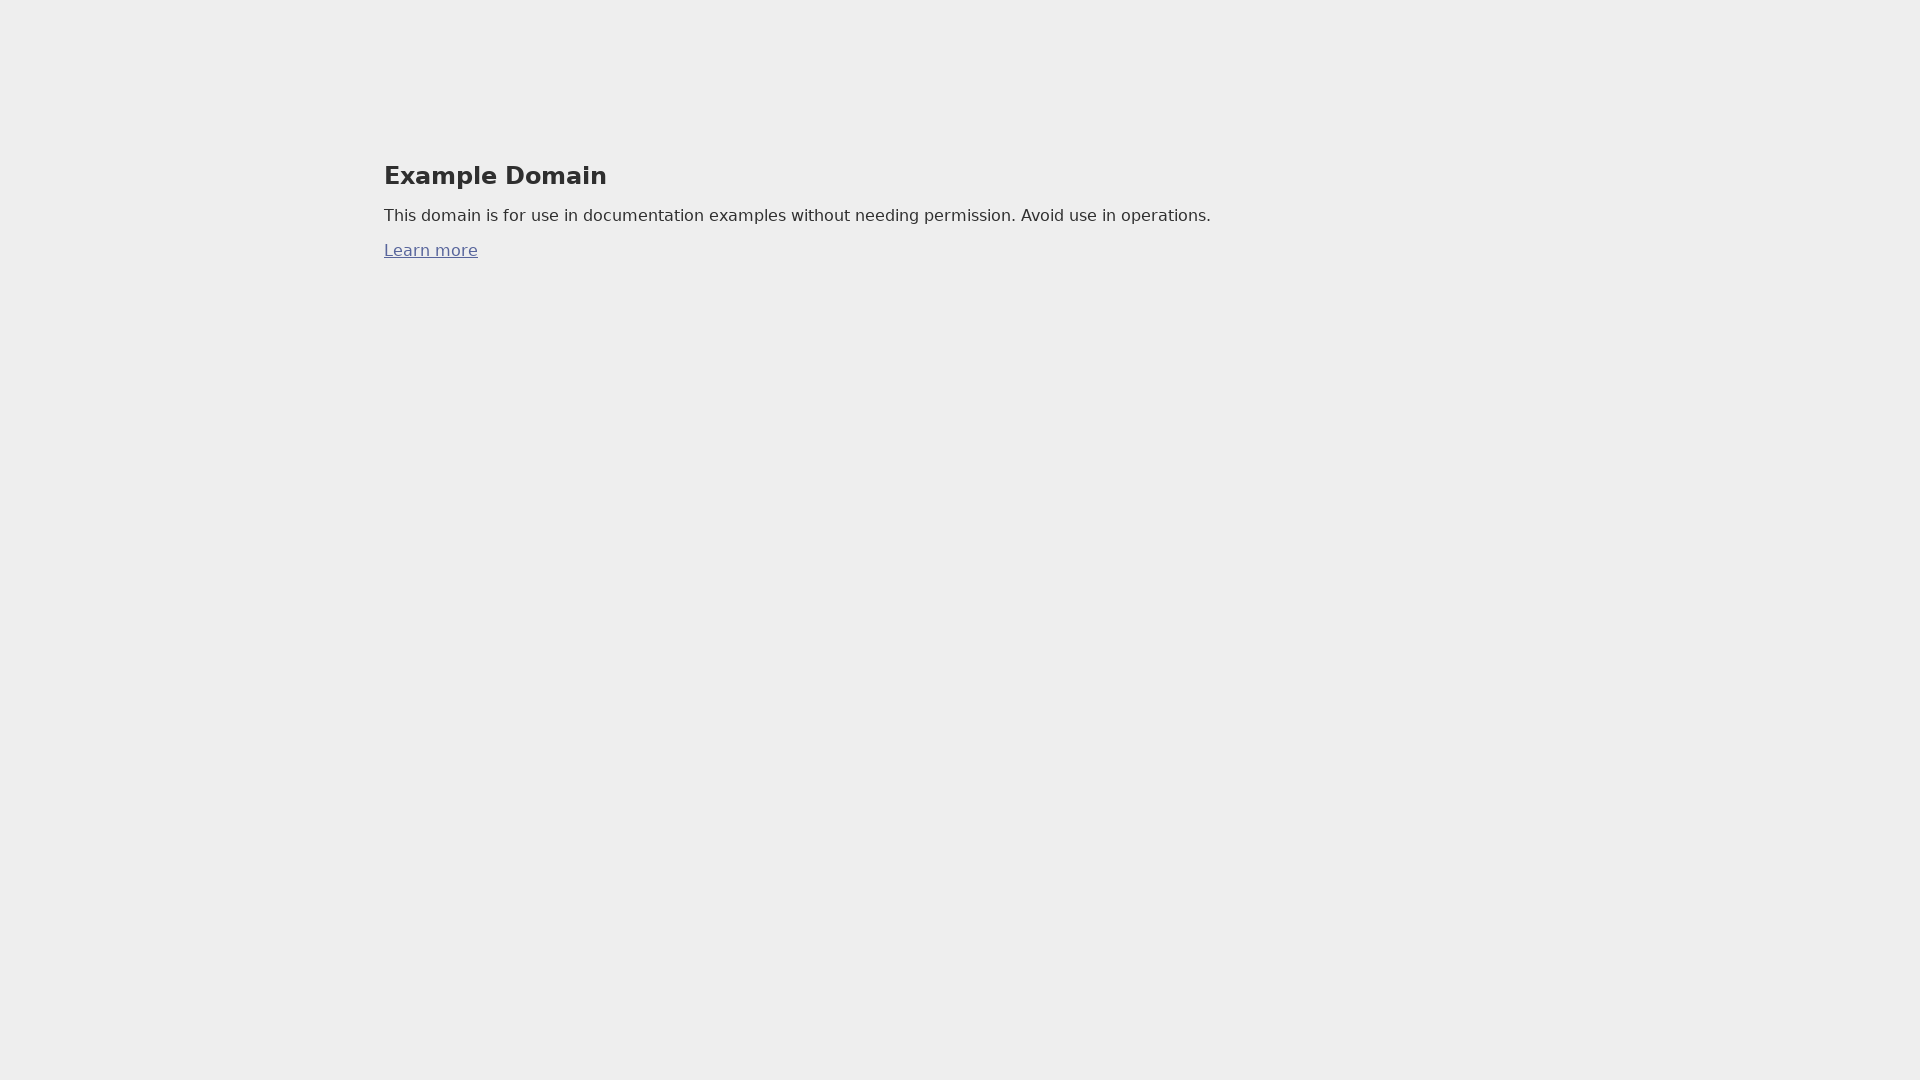

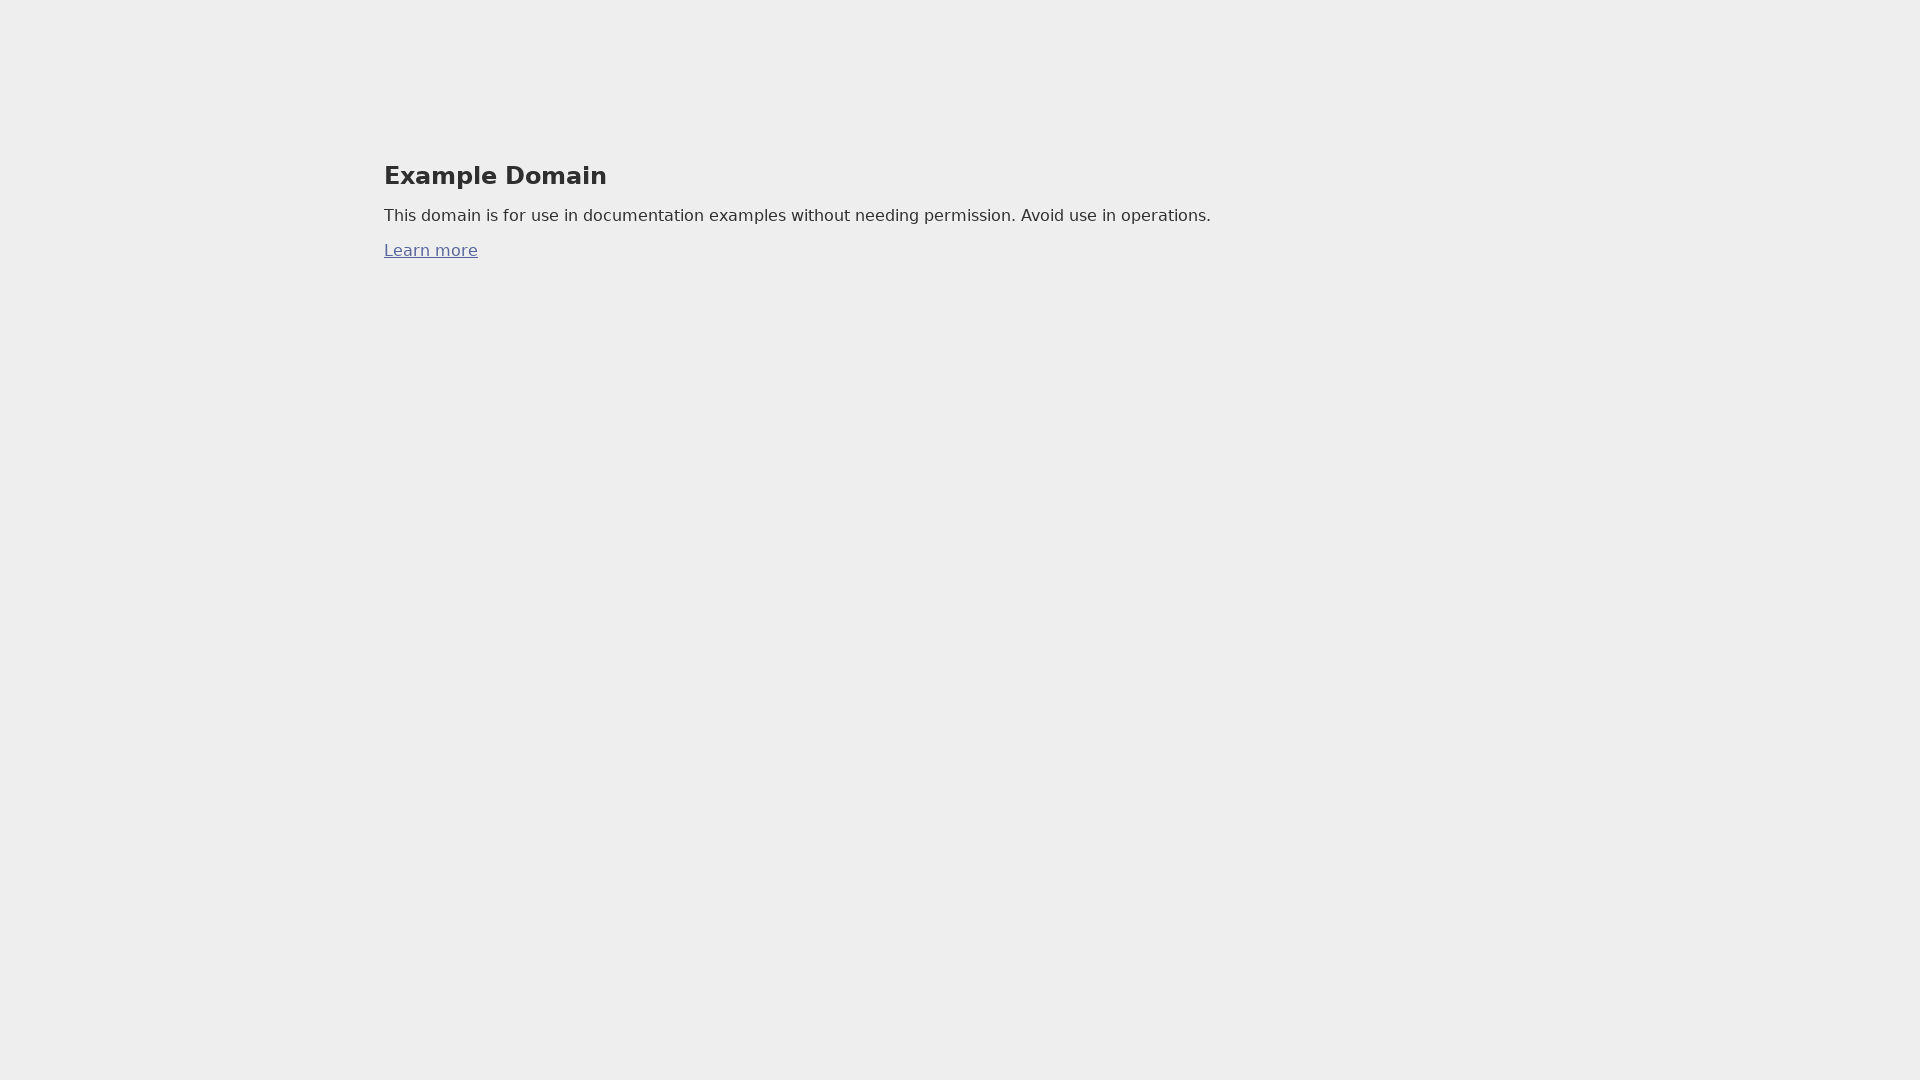